Tests dropdown menu functionality on omayo blogspot by clicking a dropdown button and selecting the Gmail link option.

Starting URL: https://omayo.blogspot.com/

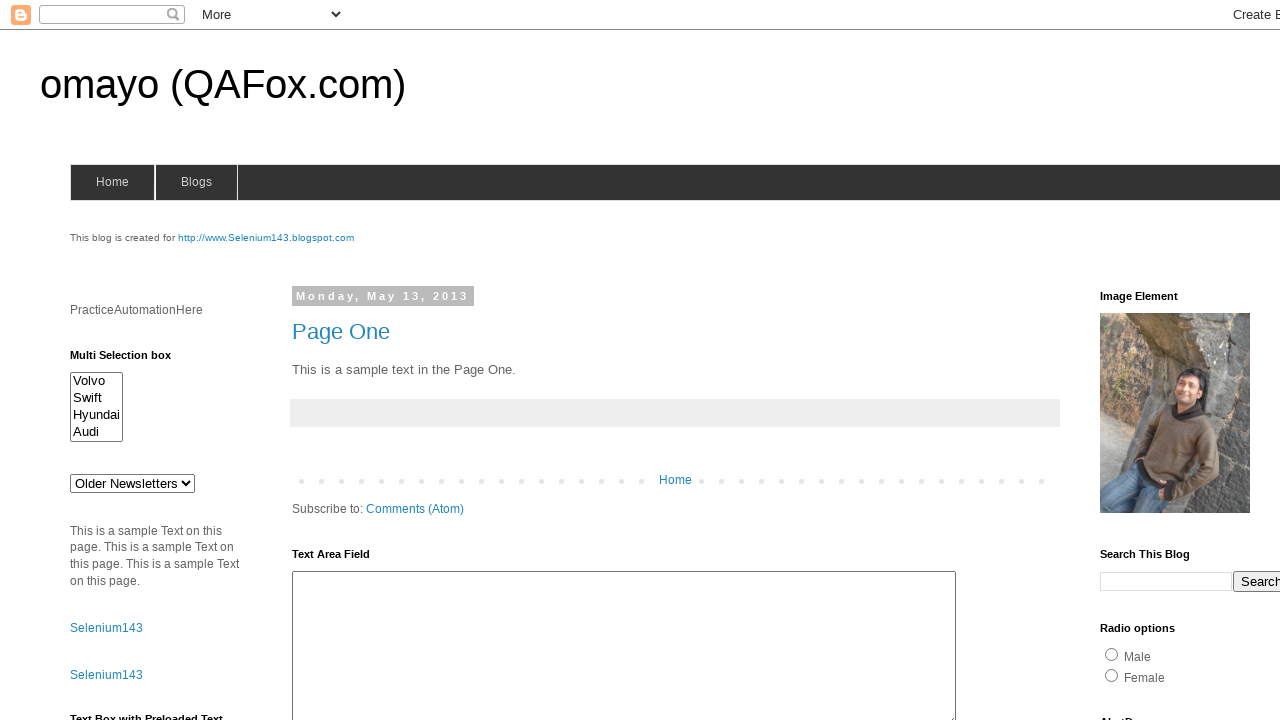

Clicked dropdown button to open menu at (1227, 360) on .dropbtn
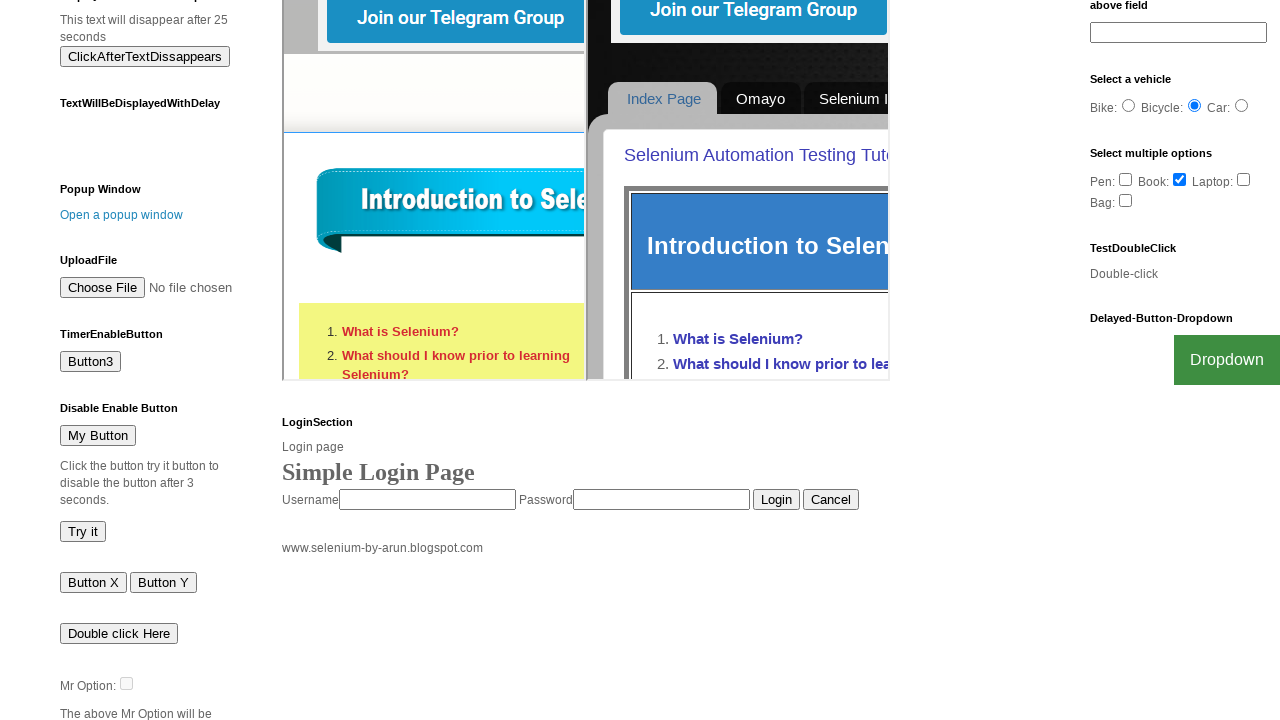

Clicked Gmail link in dropdown menu at (1200, 700) on text=Gmail
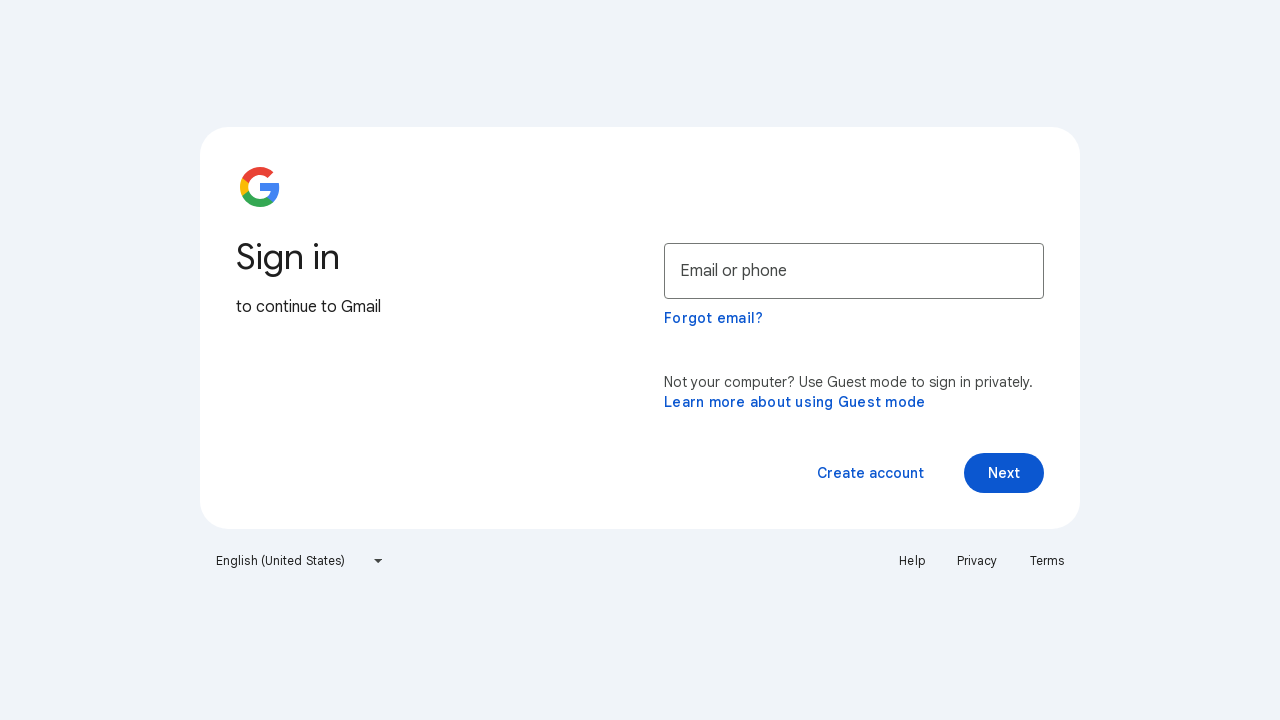

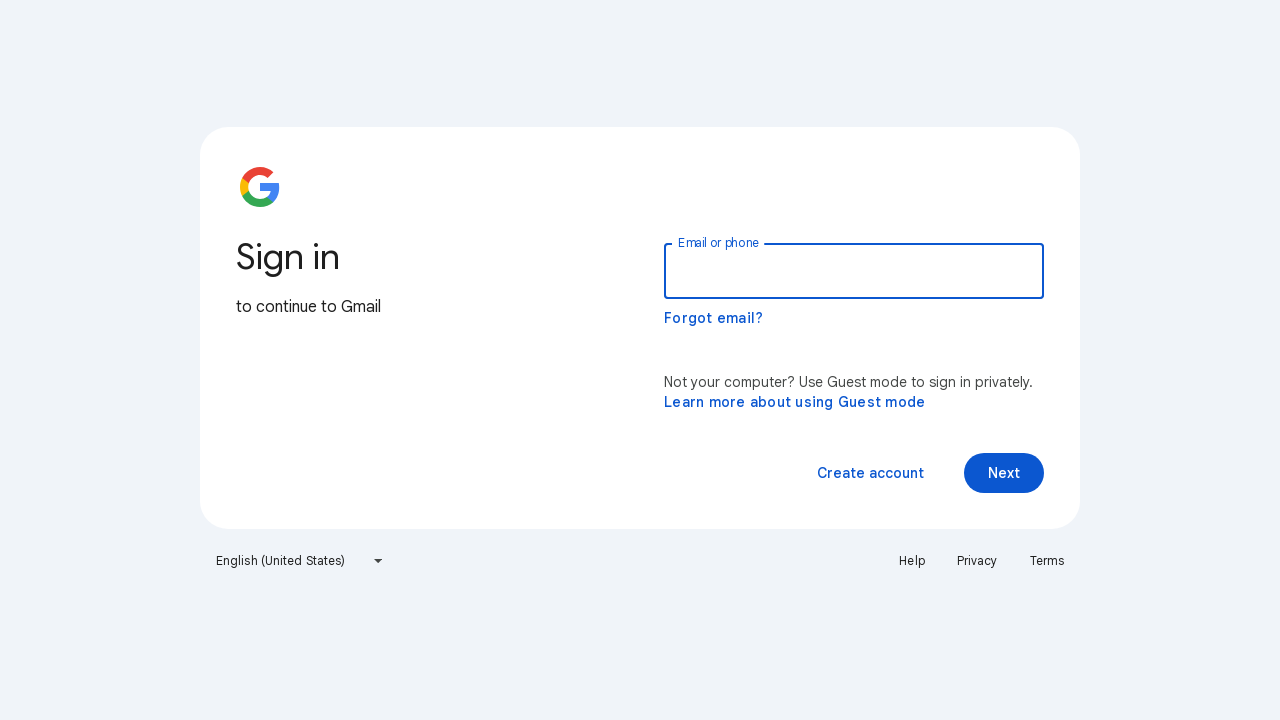